Tests that the input field is cleared after adding a todo item

Starting URL: https://demo.playwright.dev/todomvc

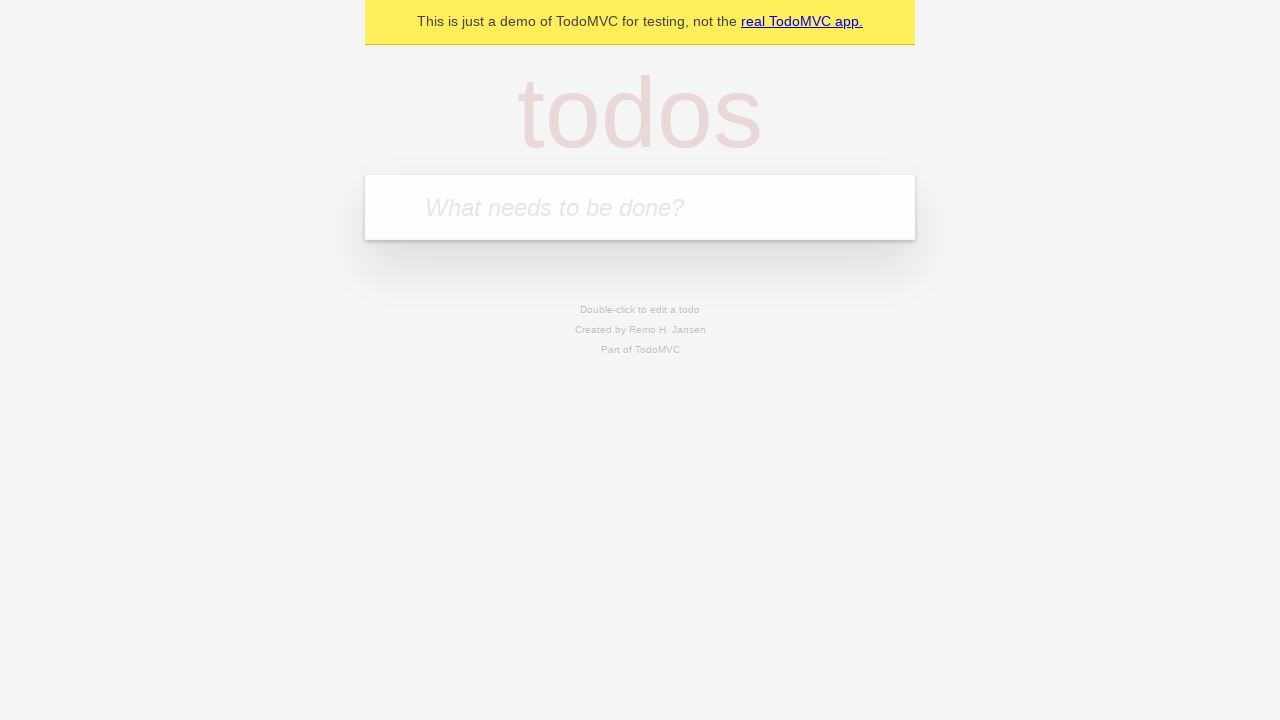

Filled todo input field with 'buy some cheese' on internal:attr=[placeholder="What needs to be done?"i]
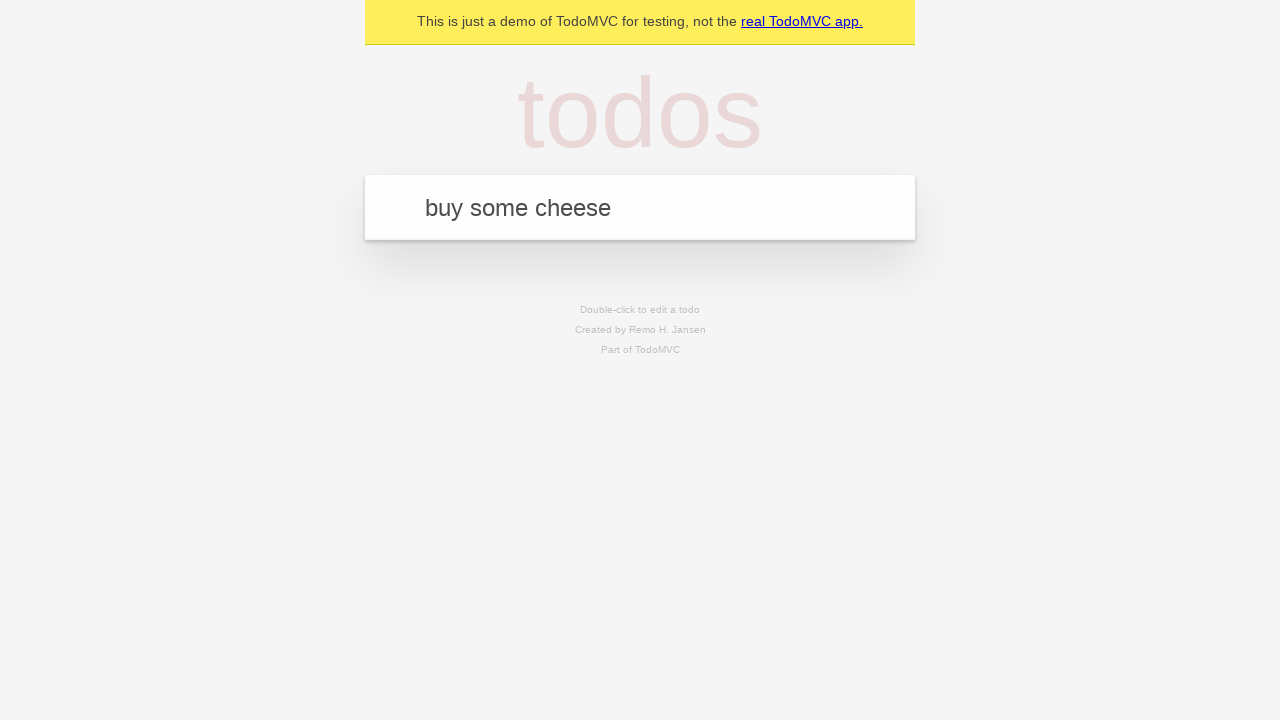

Pressed Enter to add the todo item on internal:attr=[placeholder="What needs to be done?"i]
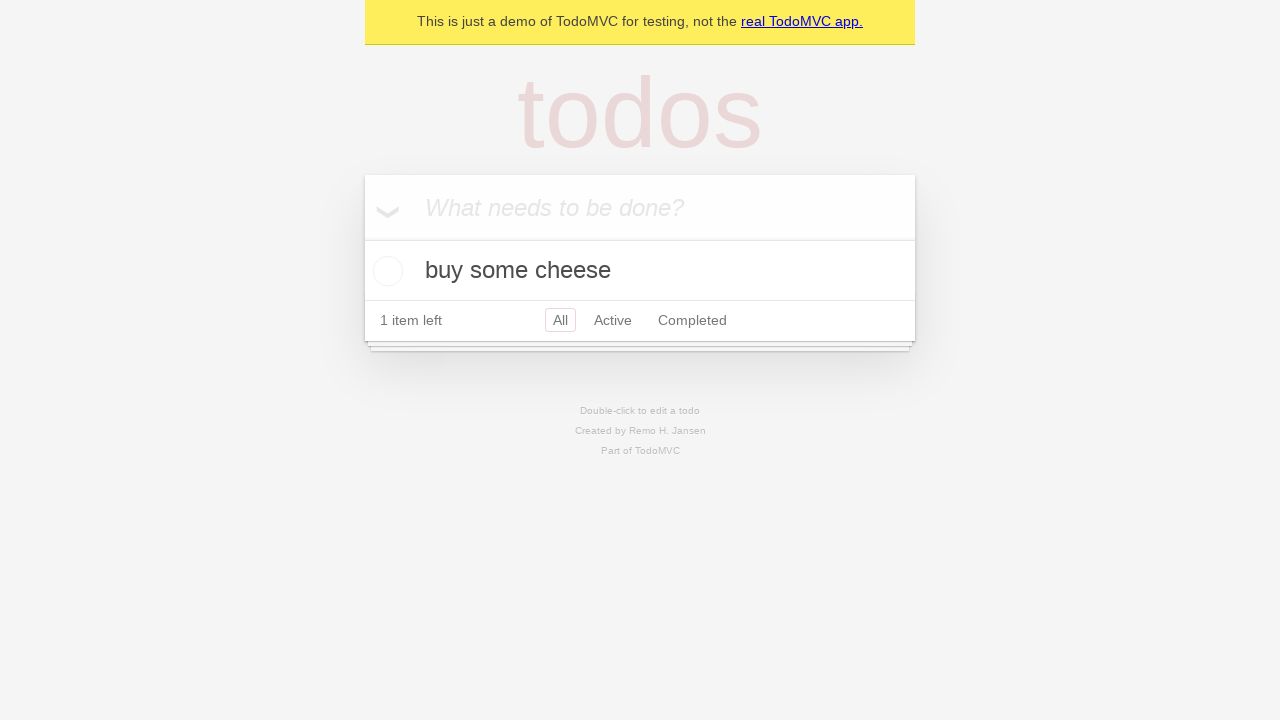

Verified todo item was added to the list
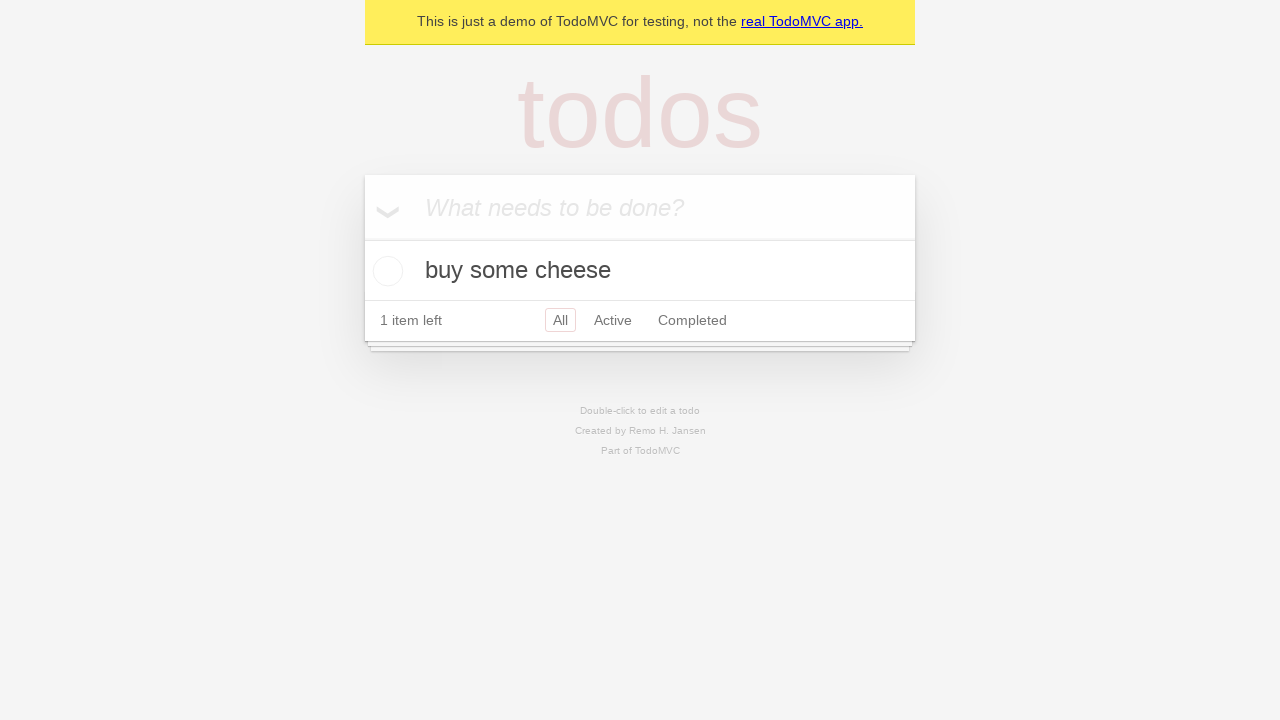

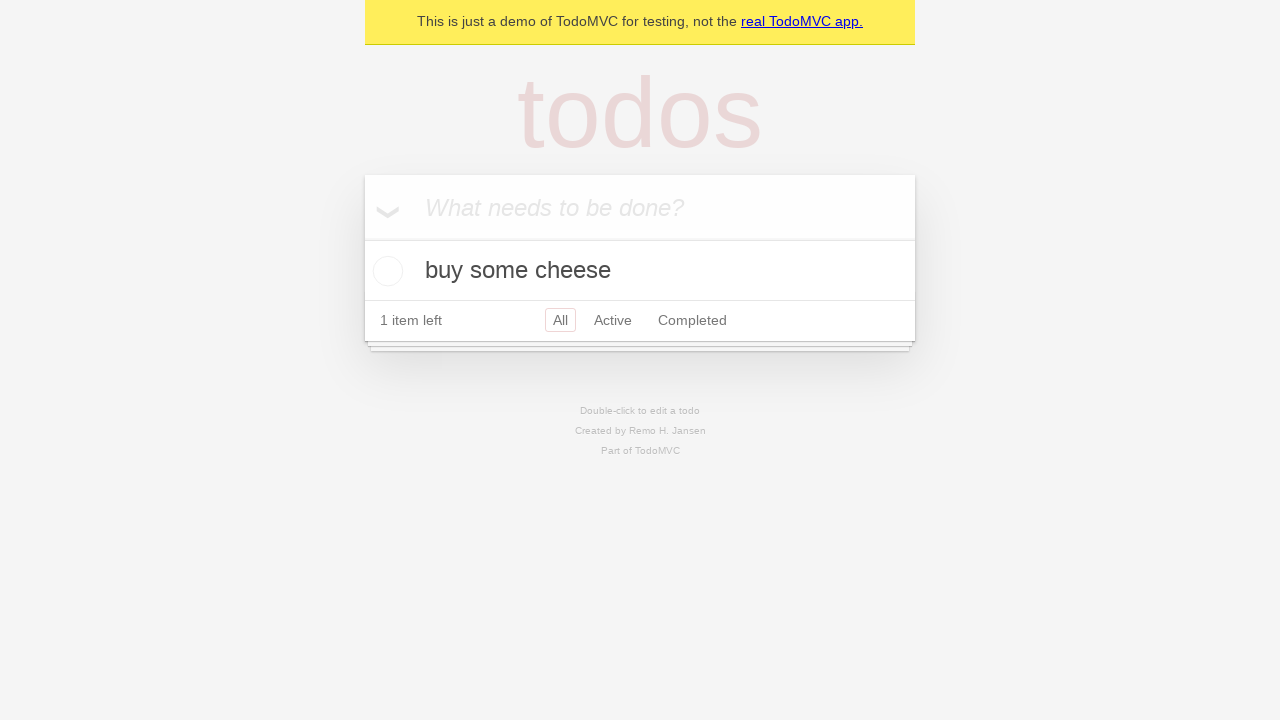